Tests the search functionality on the Toastmasters International website by entering a search query "Pathways" and clicking the search button

Starting URL: https://www.toastmasters.org/

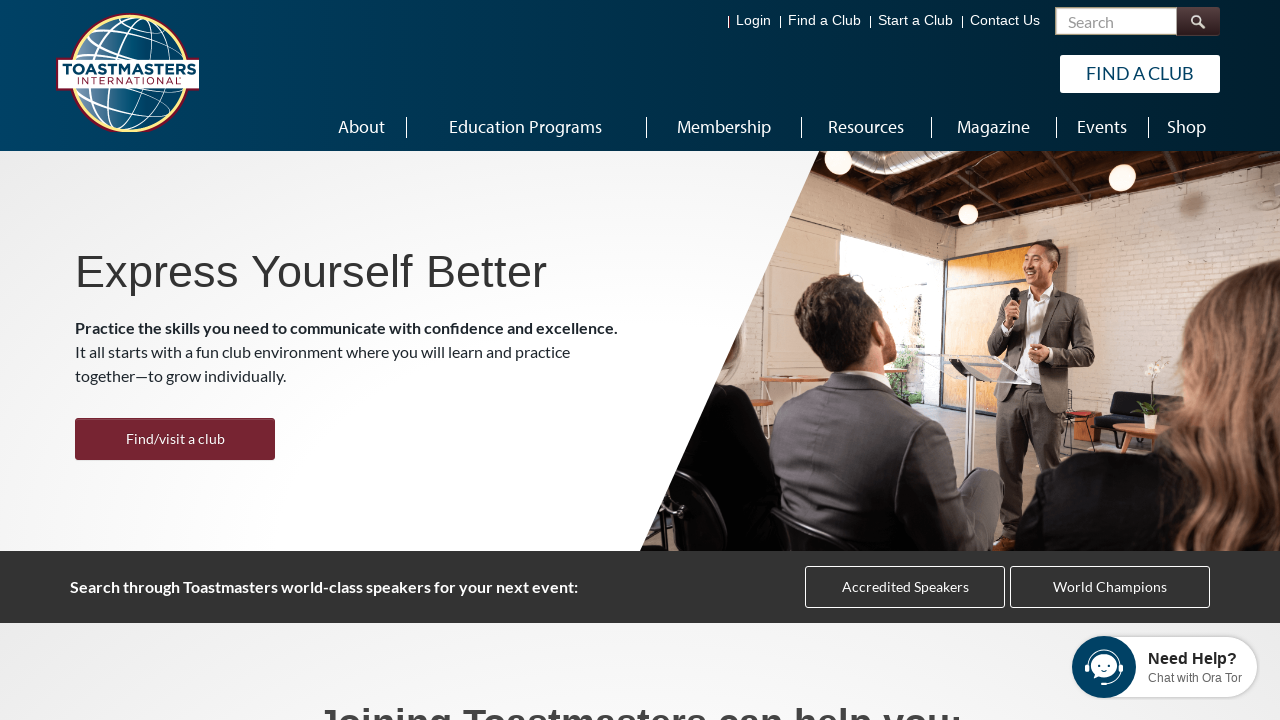

Filled search box with 'Pathways' query on #txtSiteSearch
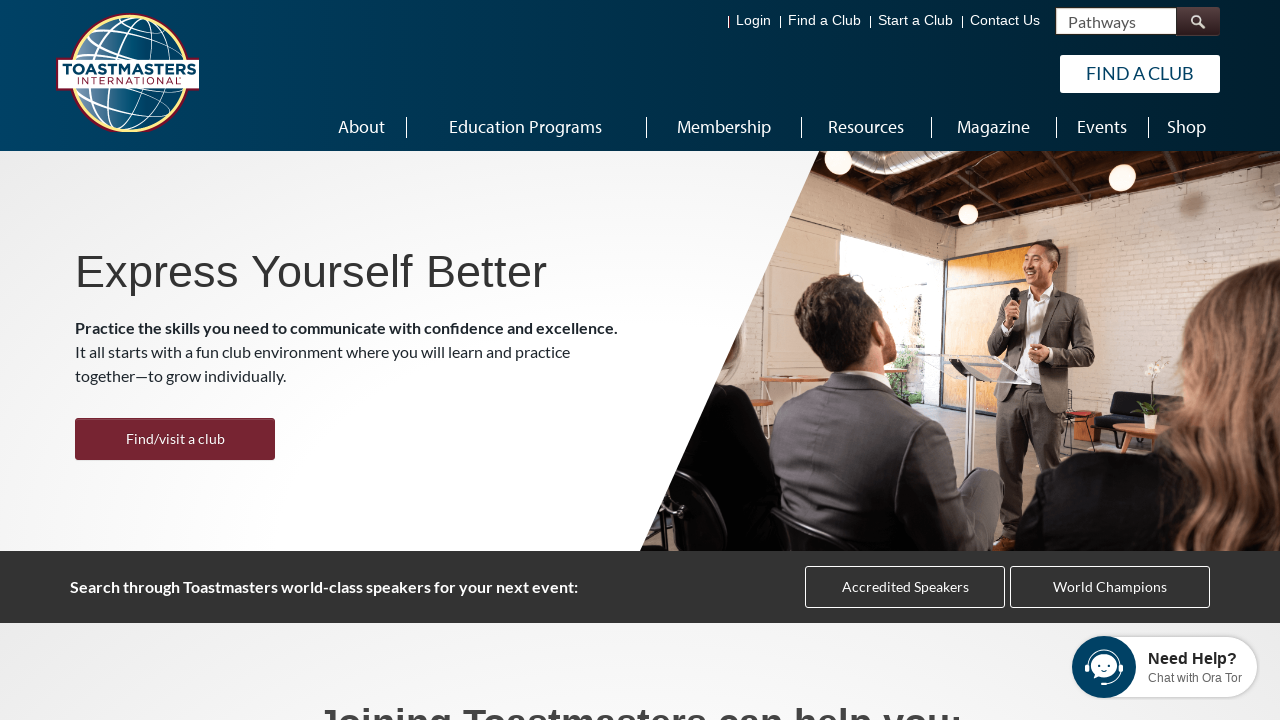

Clicked search button to submit query at (1198, 22) on #btnSiteSearch
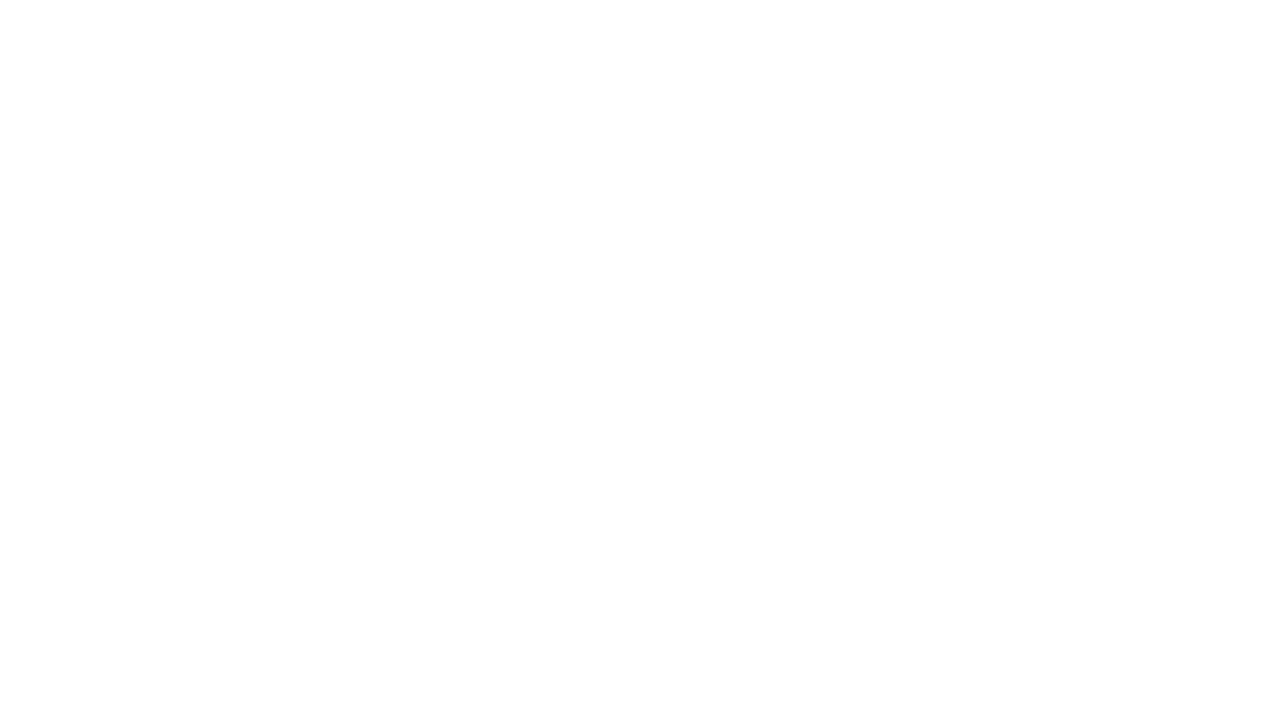

Search results page loaded successfully
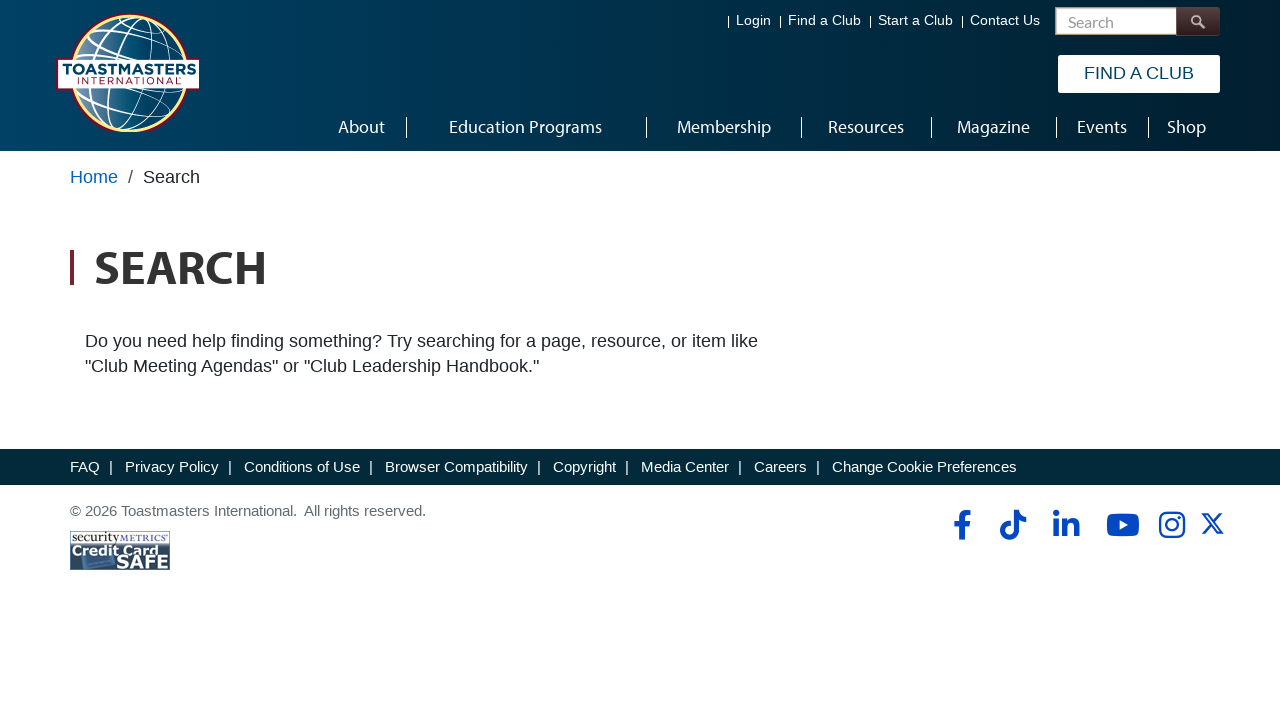

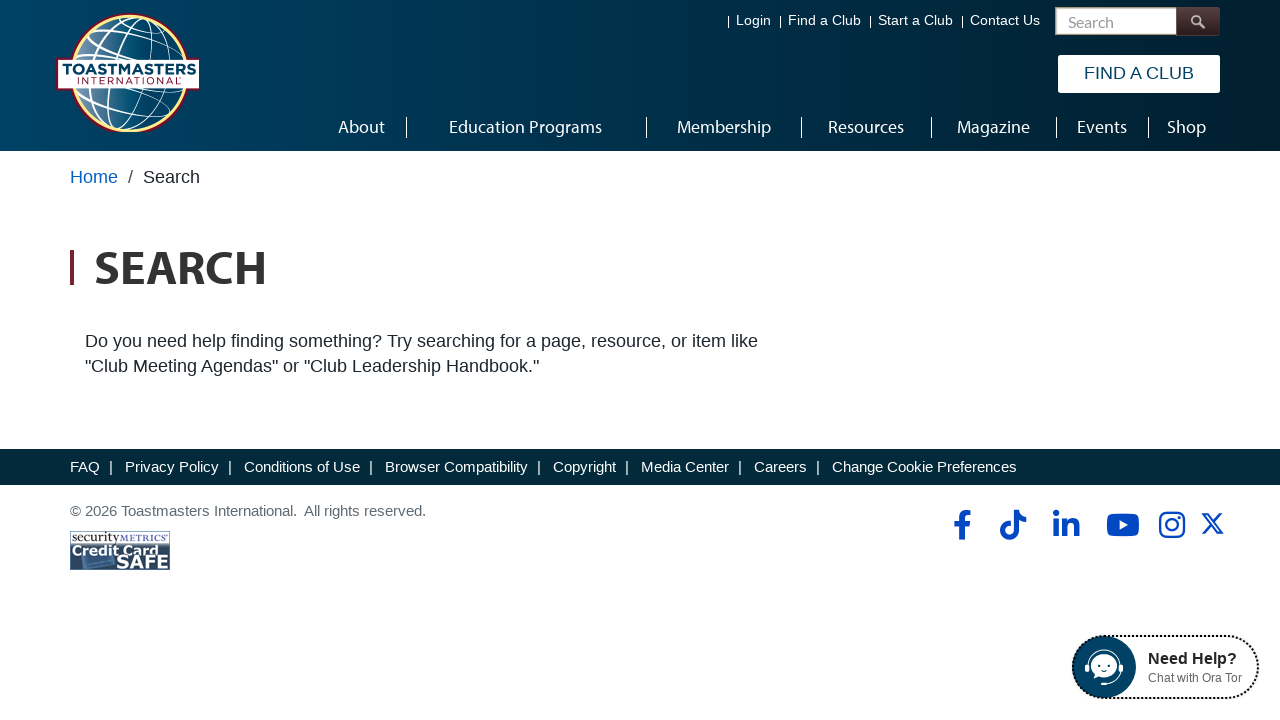